Tests text input functionality by entering text into a form field and clicking a button to verify the button text changes

Starting URL: http://uitestingplayground.com/textinput

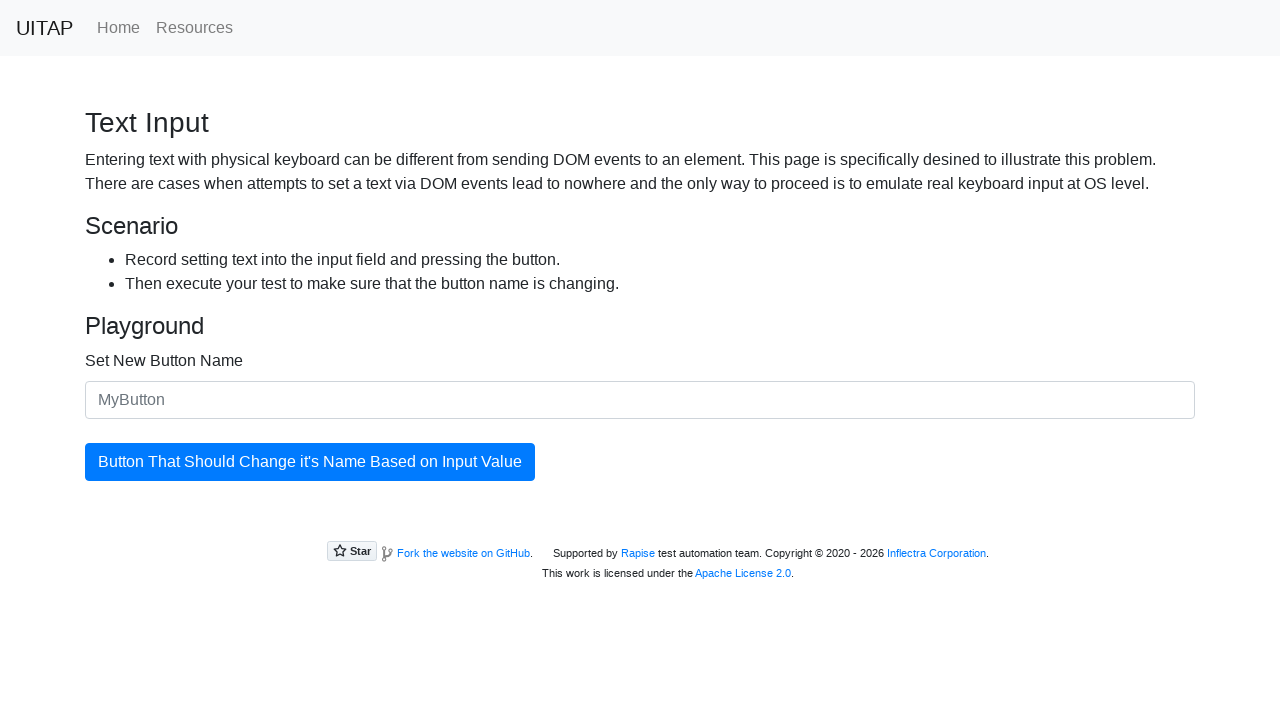

Clicked on the input field to activate it at (640, 400) on .form-control
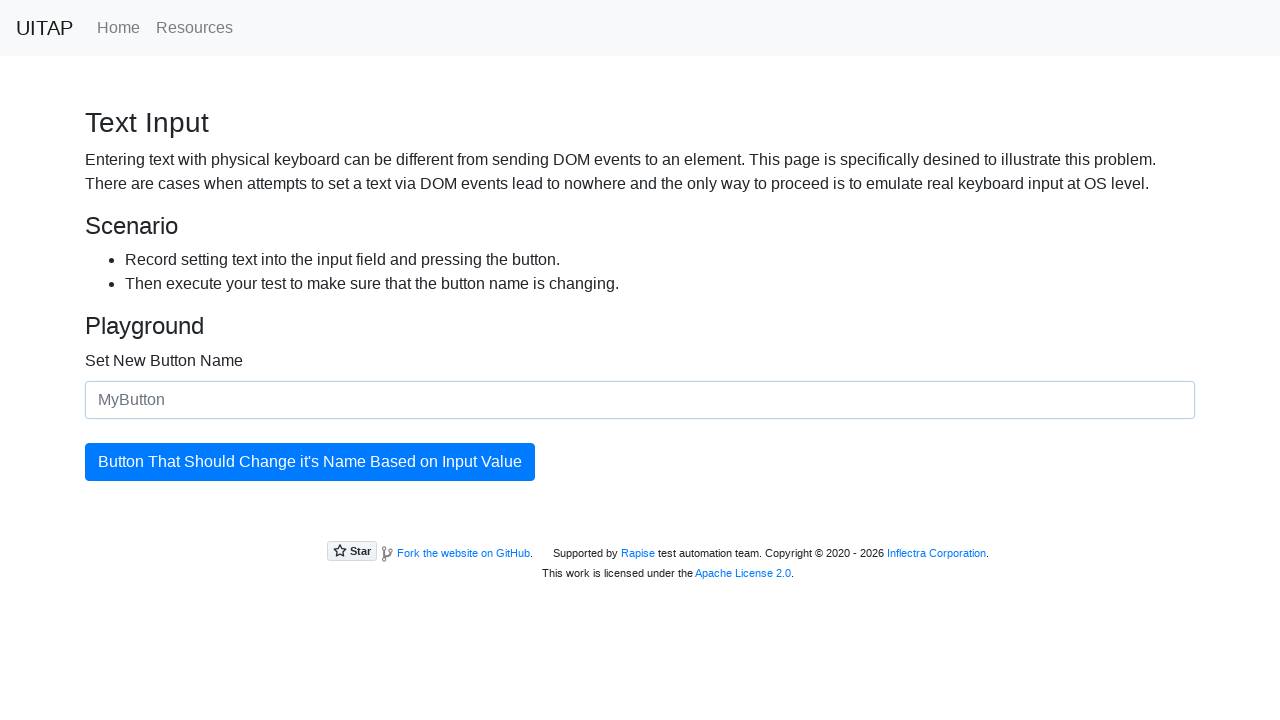

Filled input field with 'SkyPro' on .form-control
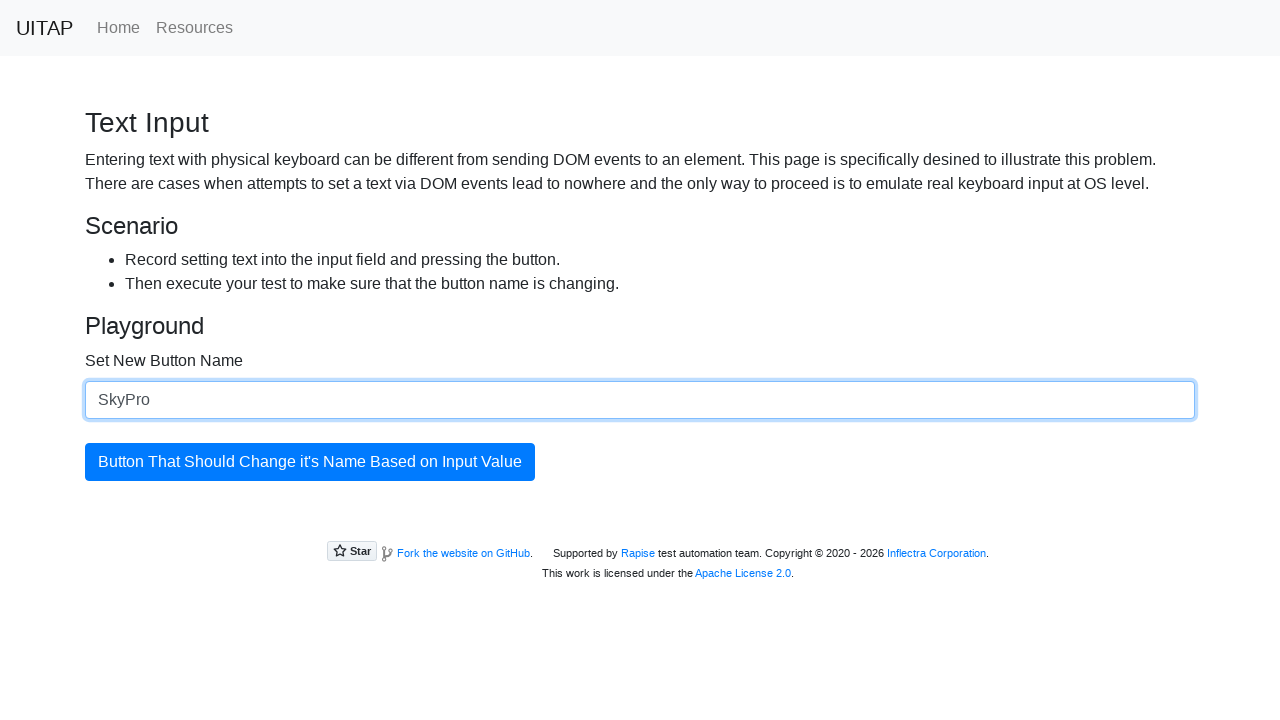

Clicked the button to verify text input at (310, 462) on #updatingButton
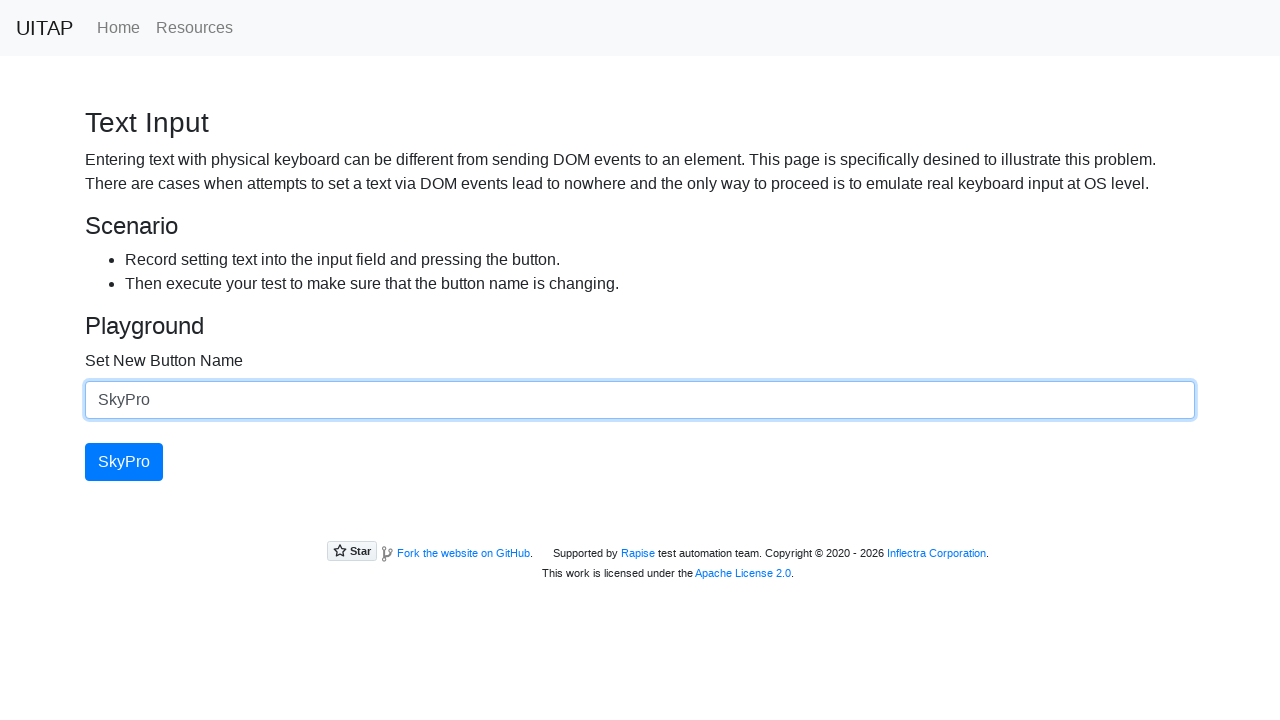

Button text changed to 'SkyPro', confirming text input functionality
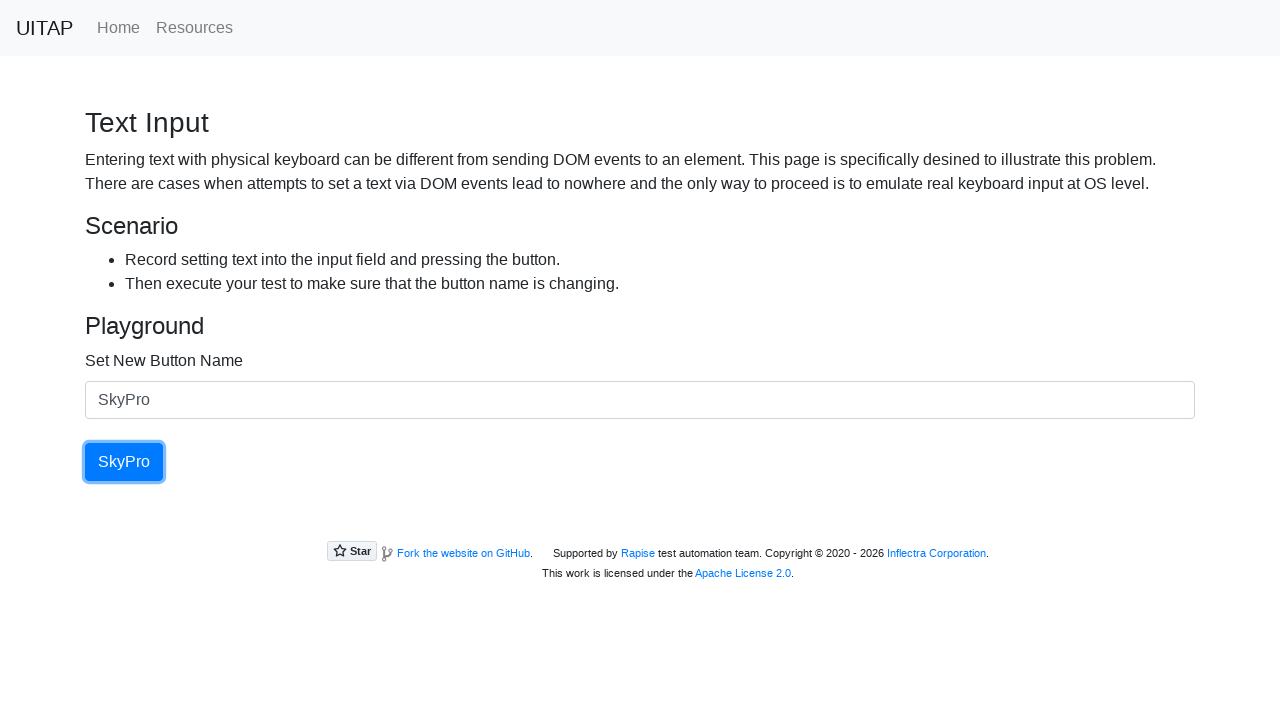

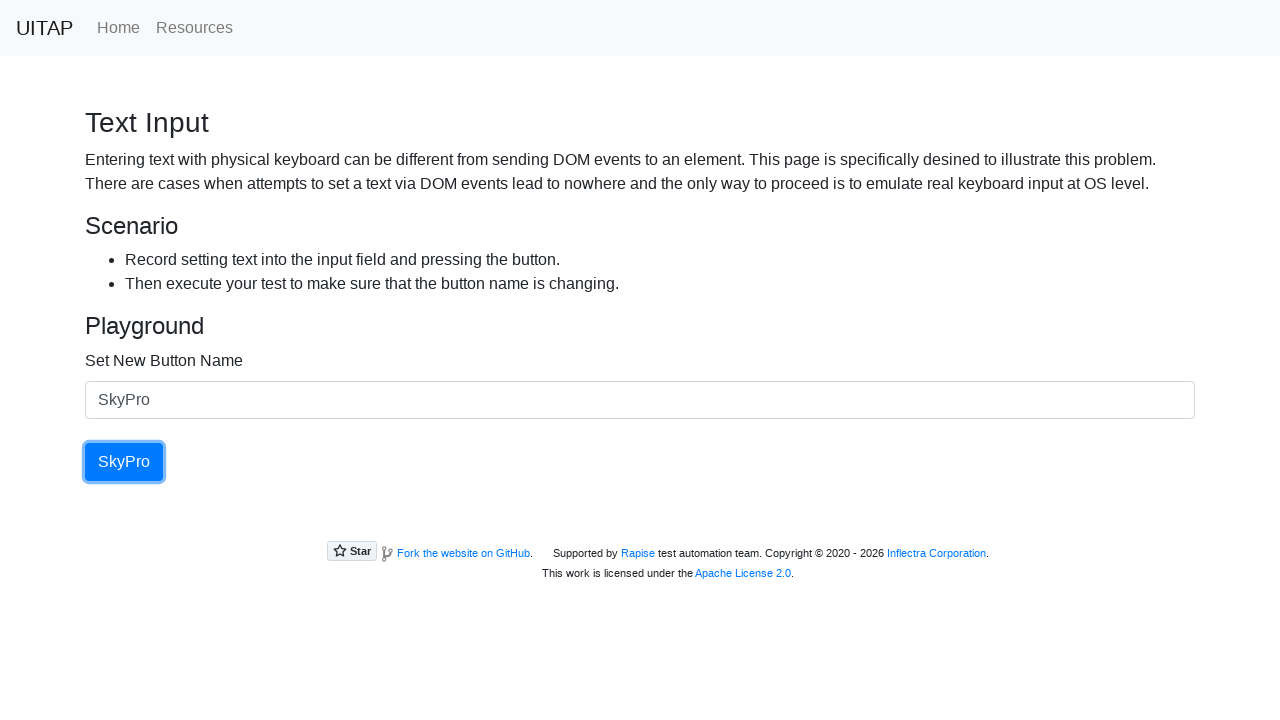